Tests that edits are saved when the input field loses focus (blur event)

Starting URL: https://demo.playwright.dev/todomvc

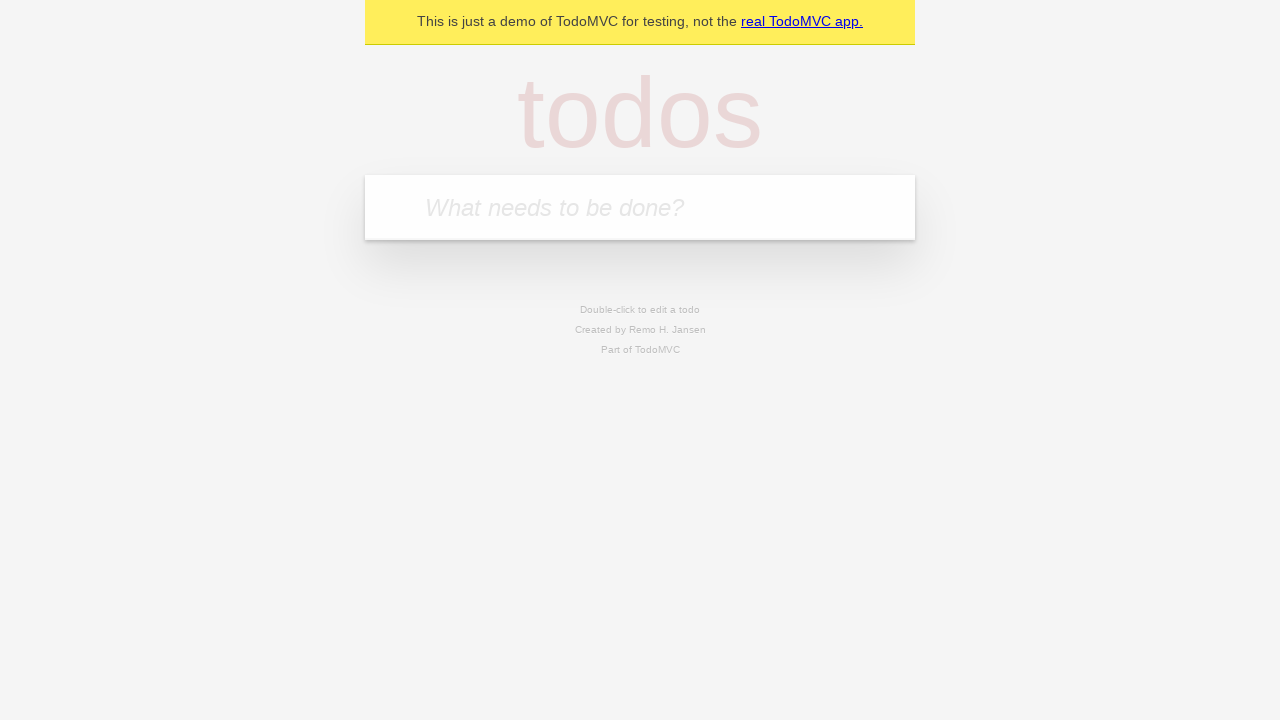

Filled new todo input with 'buy some cheese' on internal:attr=[placeholder="What needs to be done?"i]
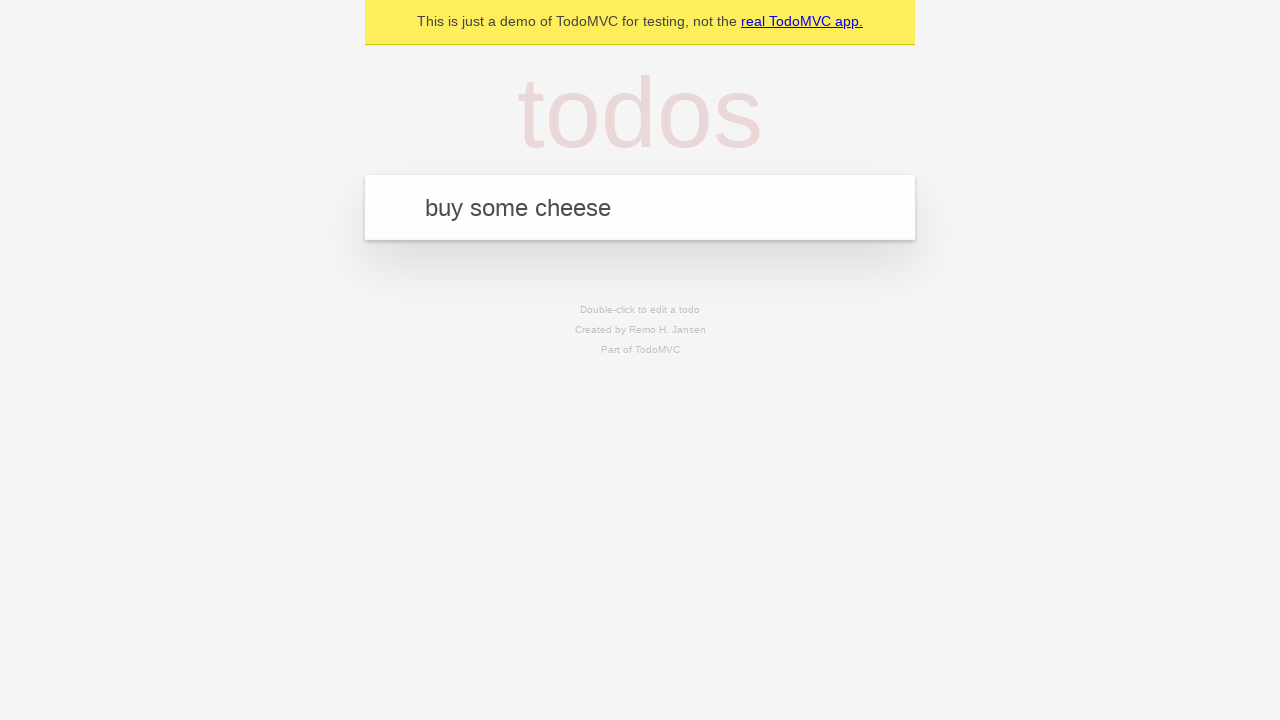

Pressed Enter to create todo 'buy some cheese' on internal:attr=[placeholder="What needs to be done?"i]
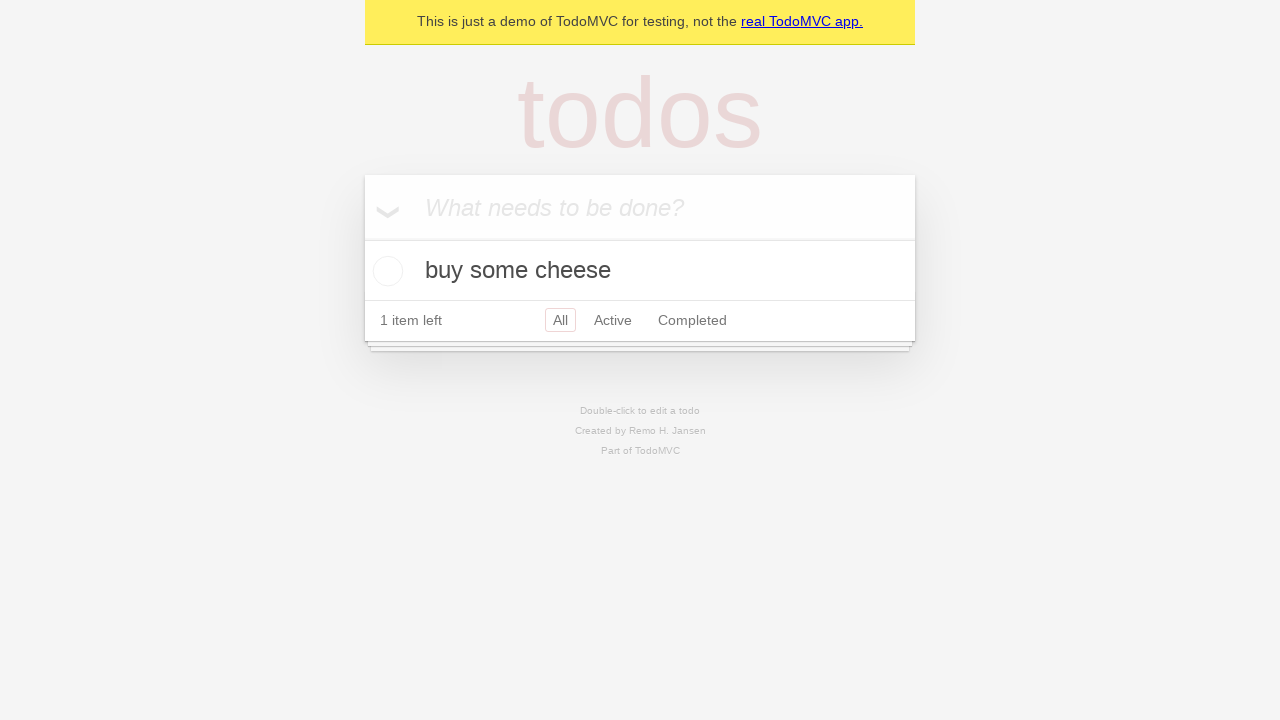

Filled new todo input with 'feed the cat' on internal:attr=[placeholder="What needs to be done?"i]
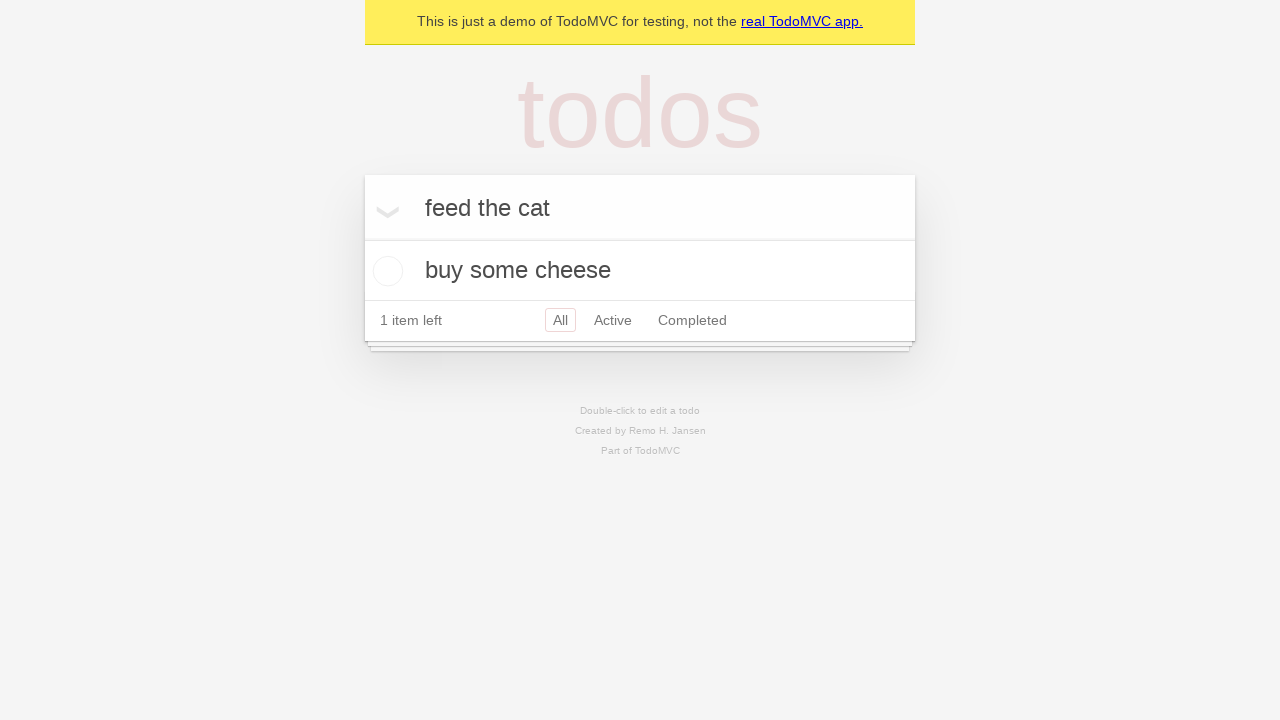

Pressed Enter to create todo 'feed the cat' on internal:attr=[placeholder="What needs to be done?"i]
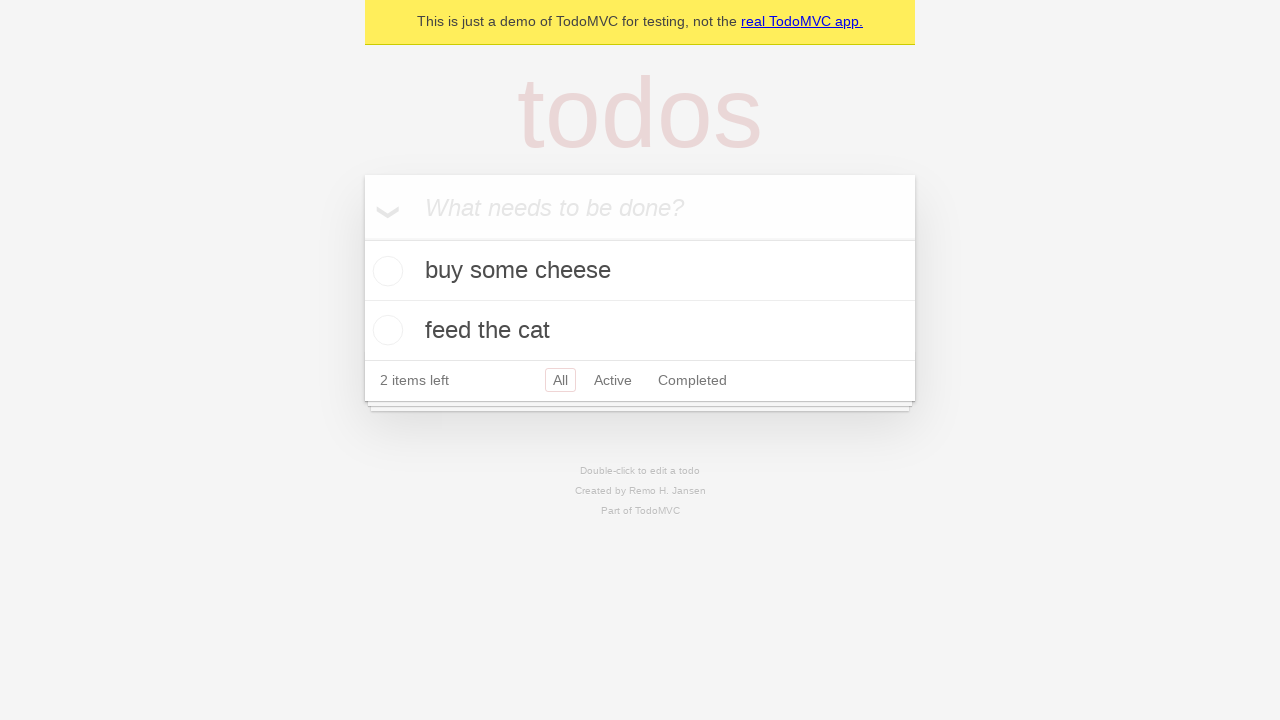

Filled new todo input with 'book a doctors appointment' on internal:attr=[placeholder="What needs to be done?"i]
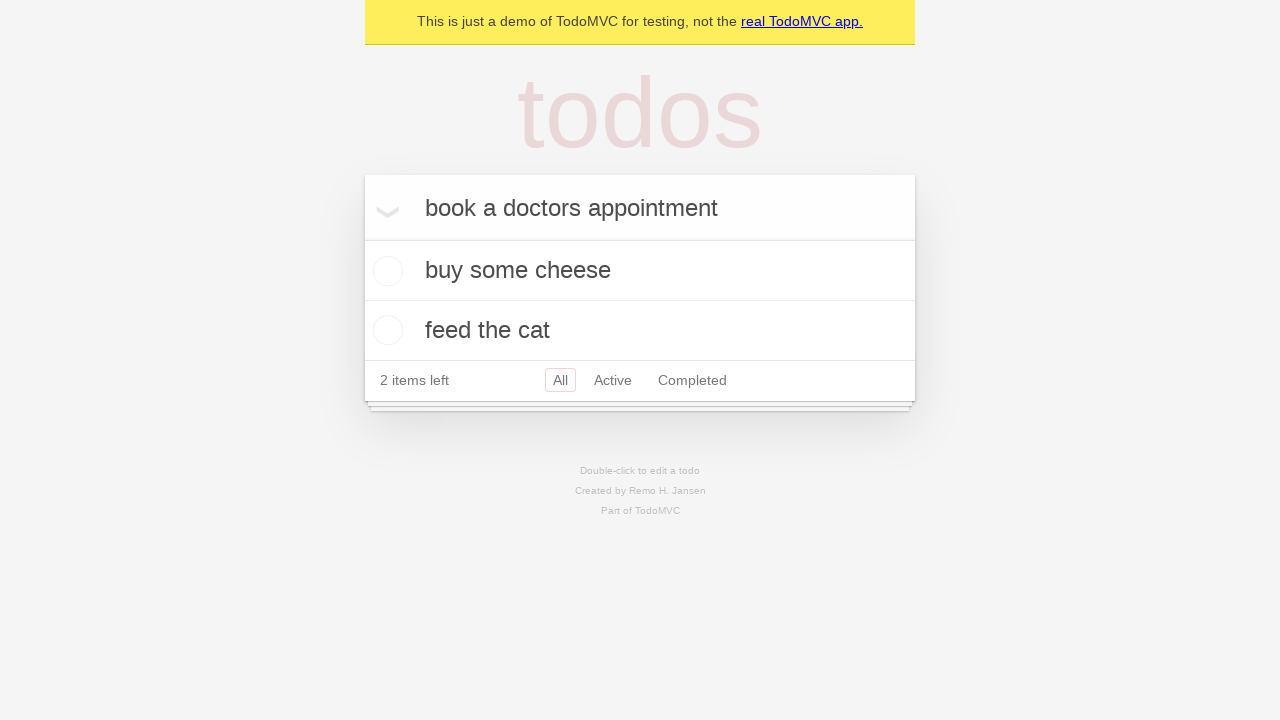

Pressed Enter to create todo 'book a doctors appointment' on internal:attr=[placeholder="What needs to be done?"i]
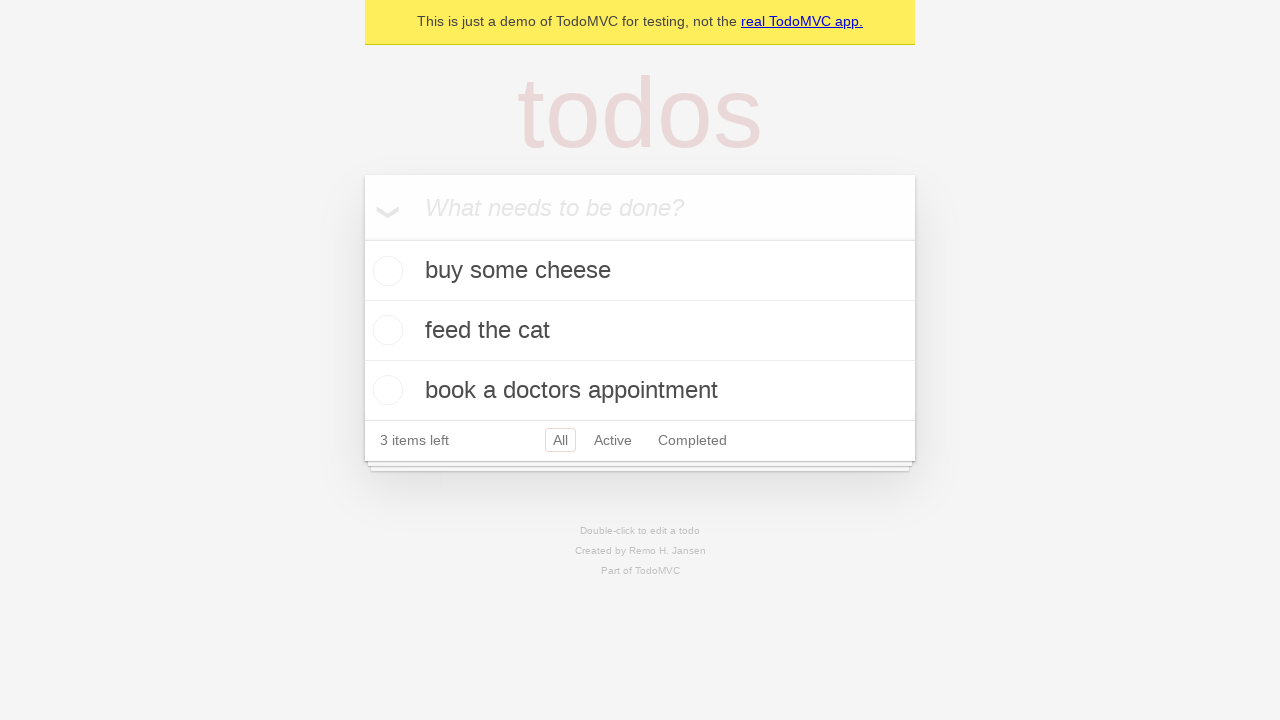

Filled new todo input with 'random' on internal:attr=[placeholder="What needs to be done?"i]
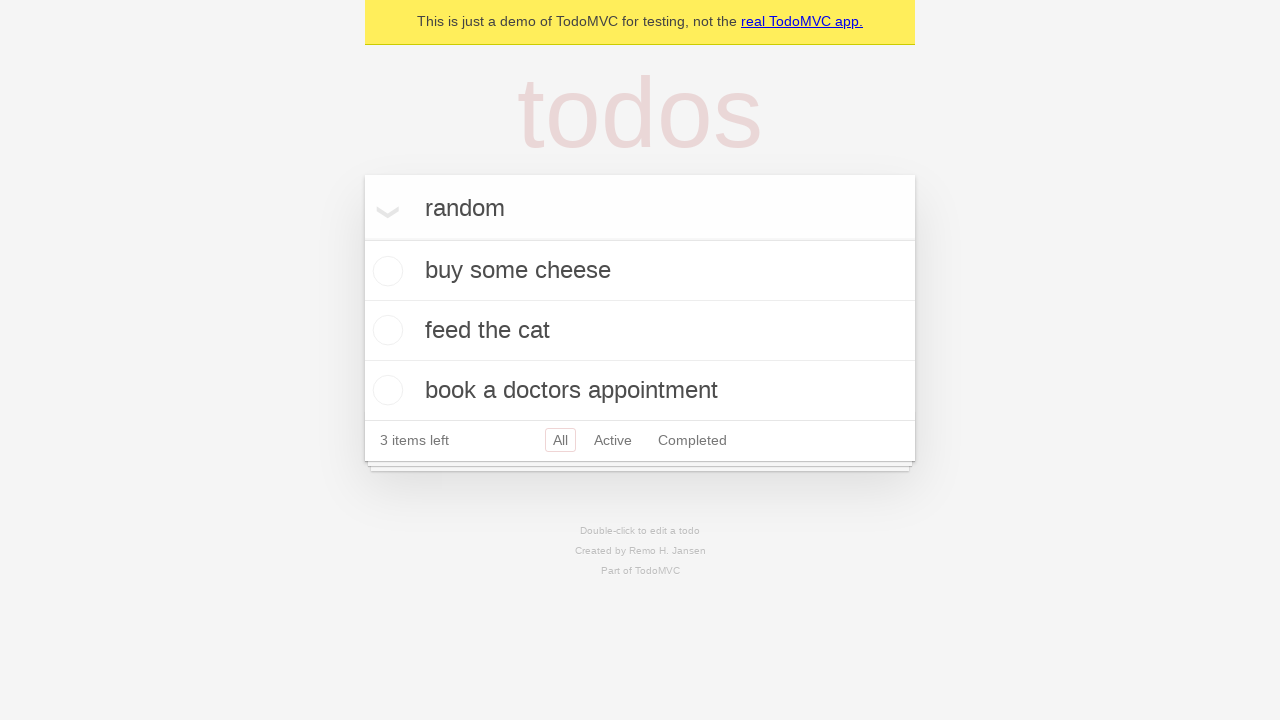

Pressed Enter to create todo 'random' on internal:attr=[placeholder="What needs to be done?"i]
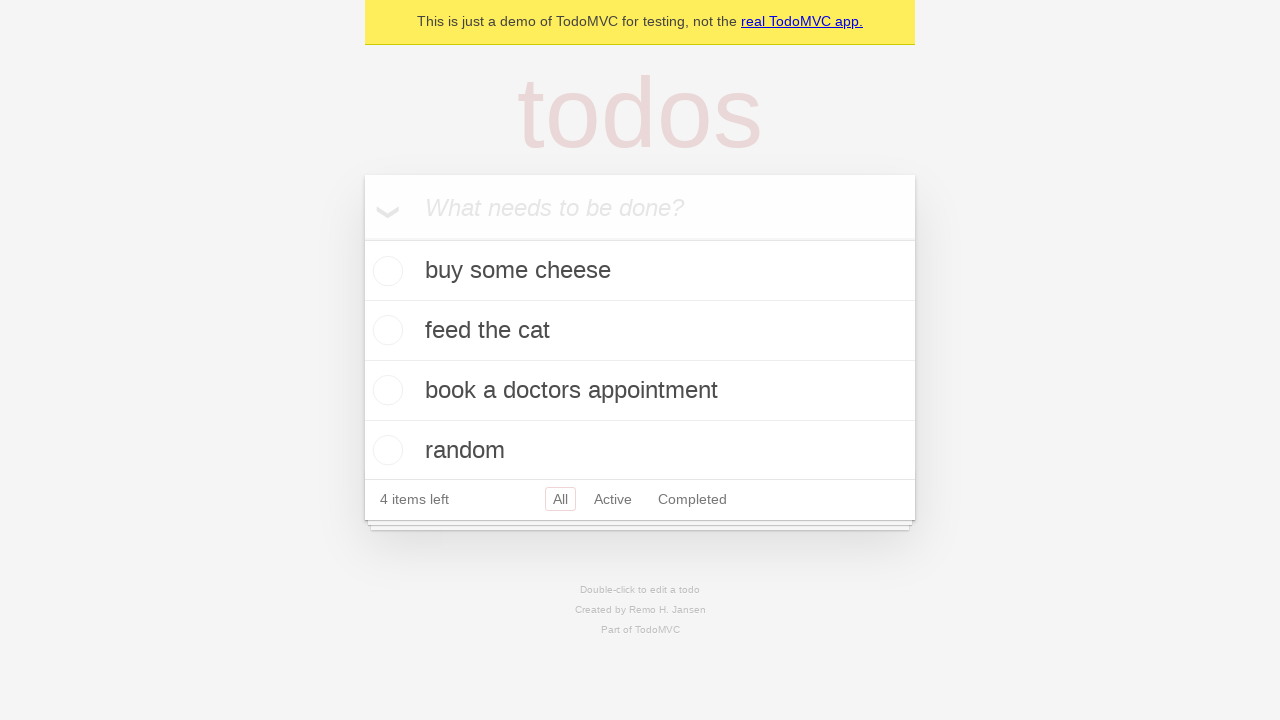

Waited for all 4 todo items to be created
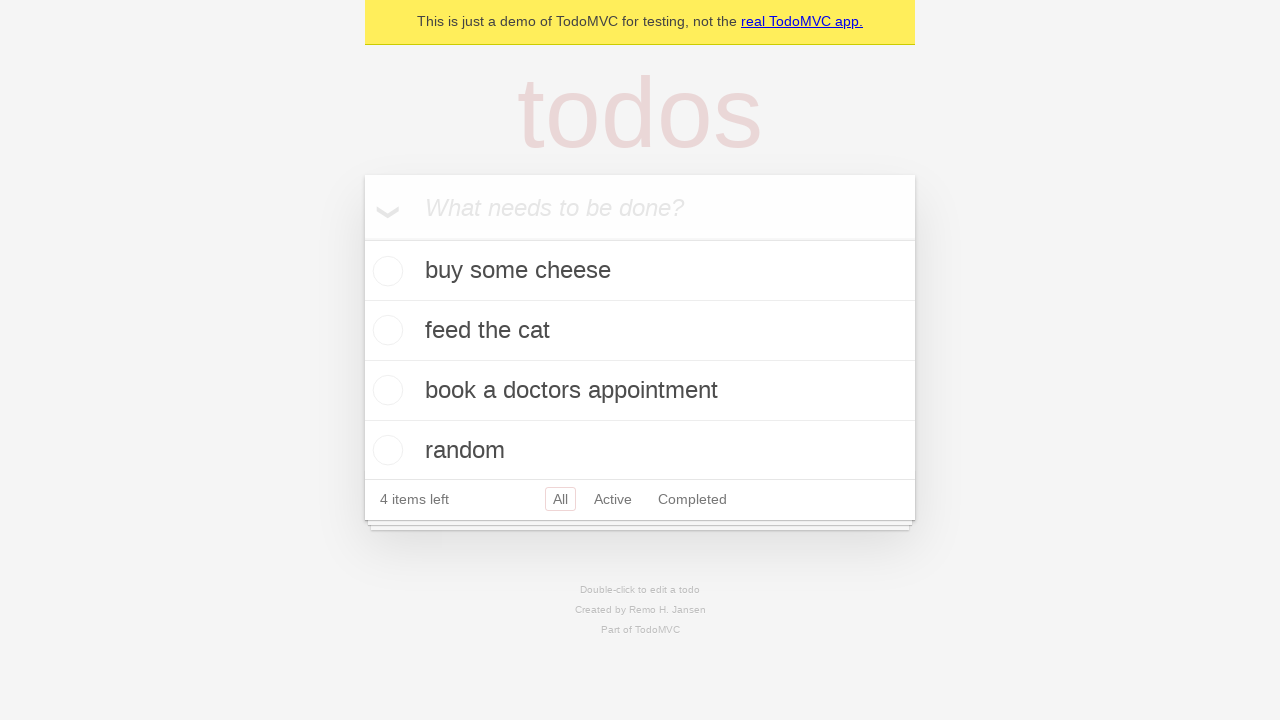

Double-clicked the second todo item to enter edit mode at (640, 331) on internal:testid=[data-testid="todo-item"s] >> nth=1
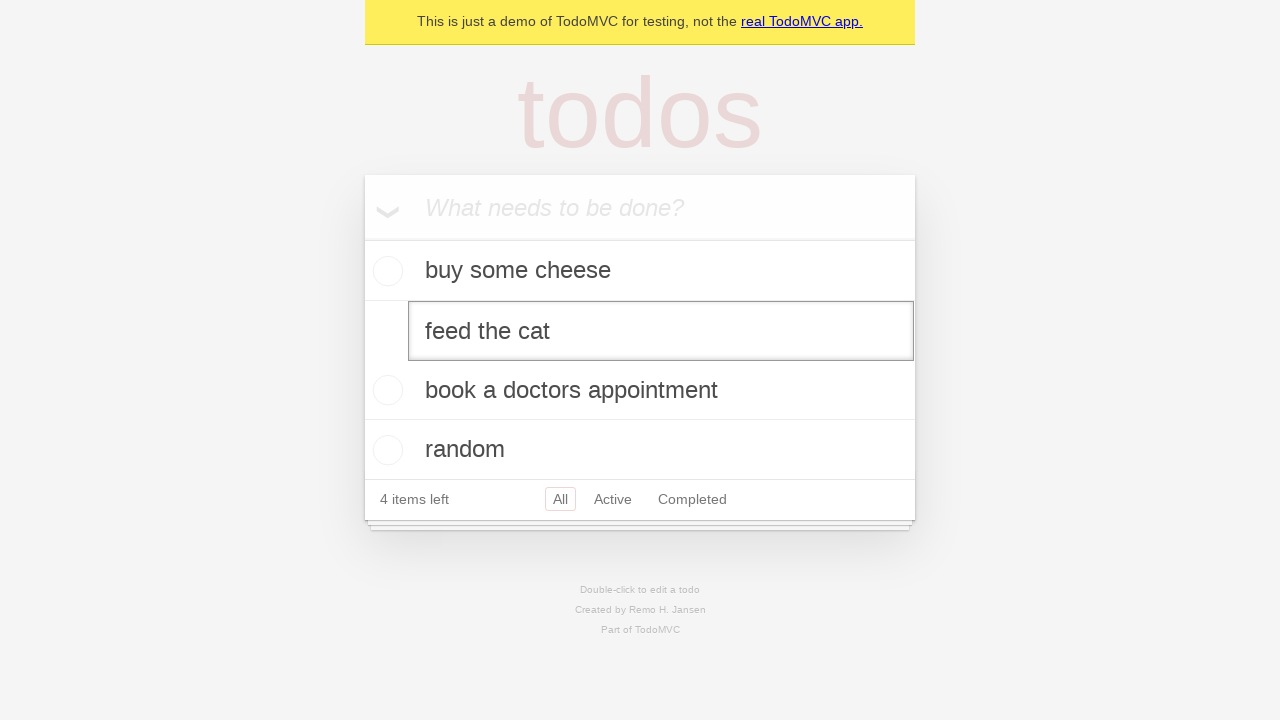

Filled edit field with 'buy some sausages' on internal:testid=[data-testid="todo-item"s] >> nth=1 >> internal:role=textbox[nam
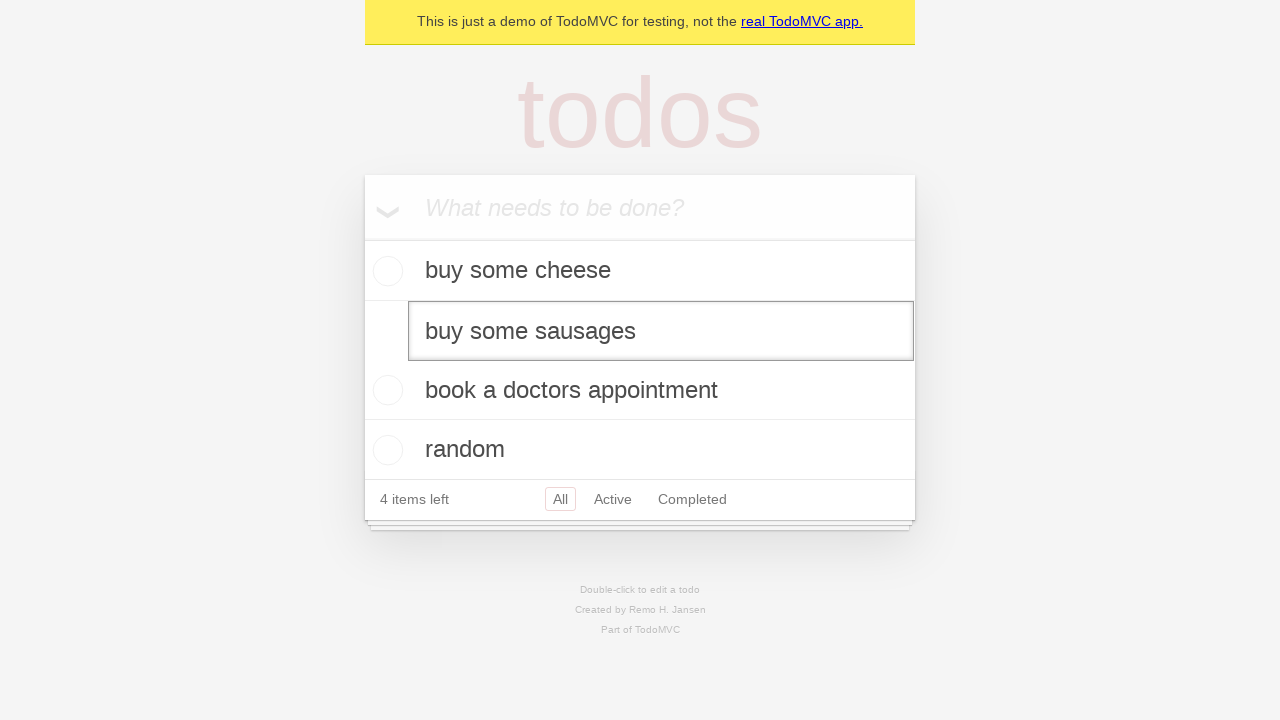

Dispatched blur event to save the edited todo
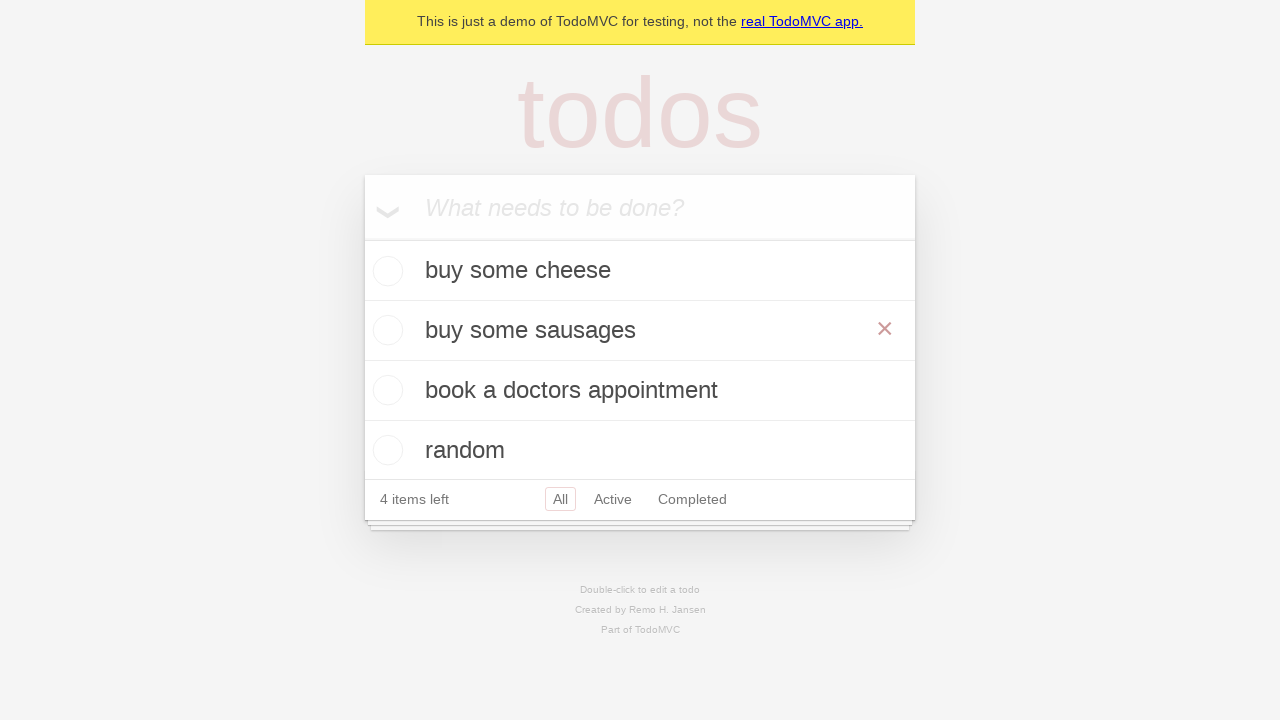

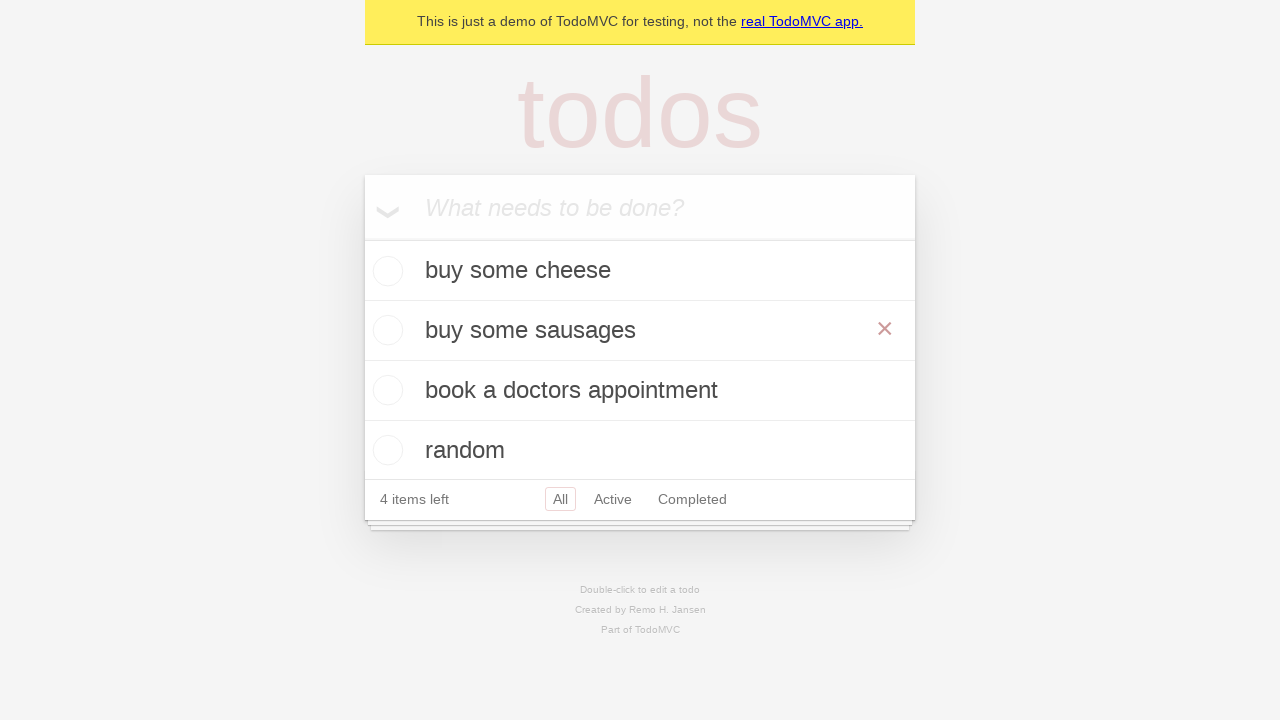